Tests the add element functionality on a demo page by clicking the "Add Element" button using XPath chaining to locate the element.

Starting URL: https://the-internet.herokuapp.com/add_remove_elements/

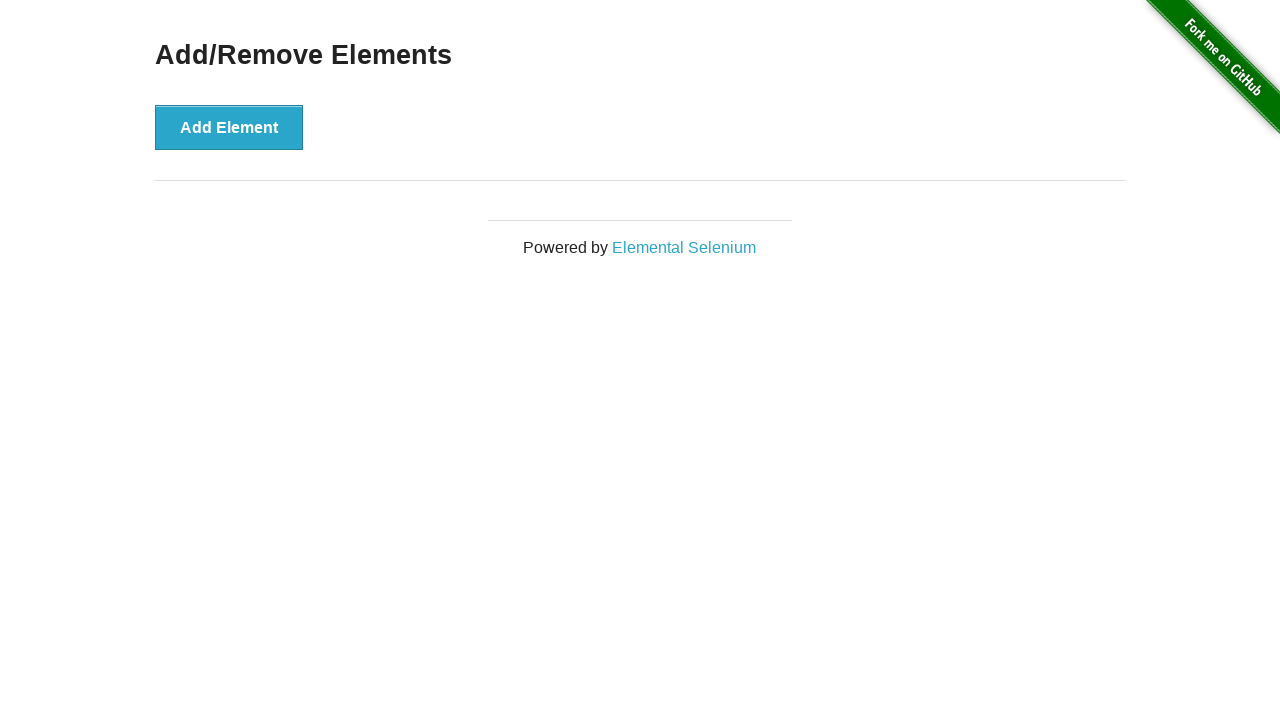

Clicked the 'Add Element' button using XPath chaining at (229, 127) on xpath=//div[@id='content']//button[text()='Add Element']
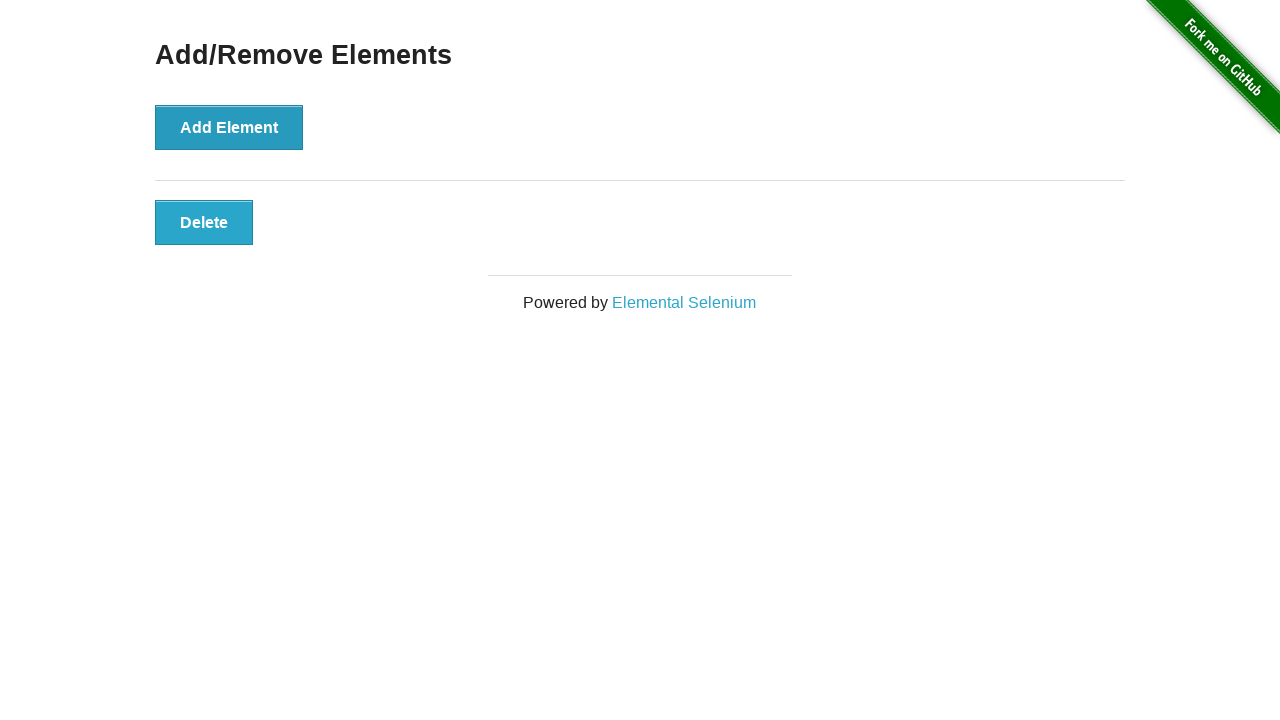

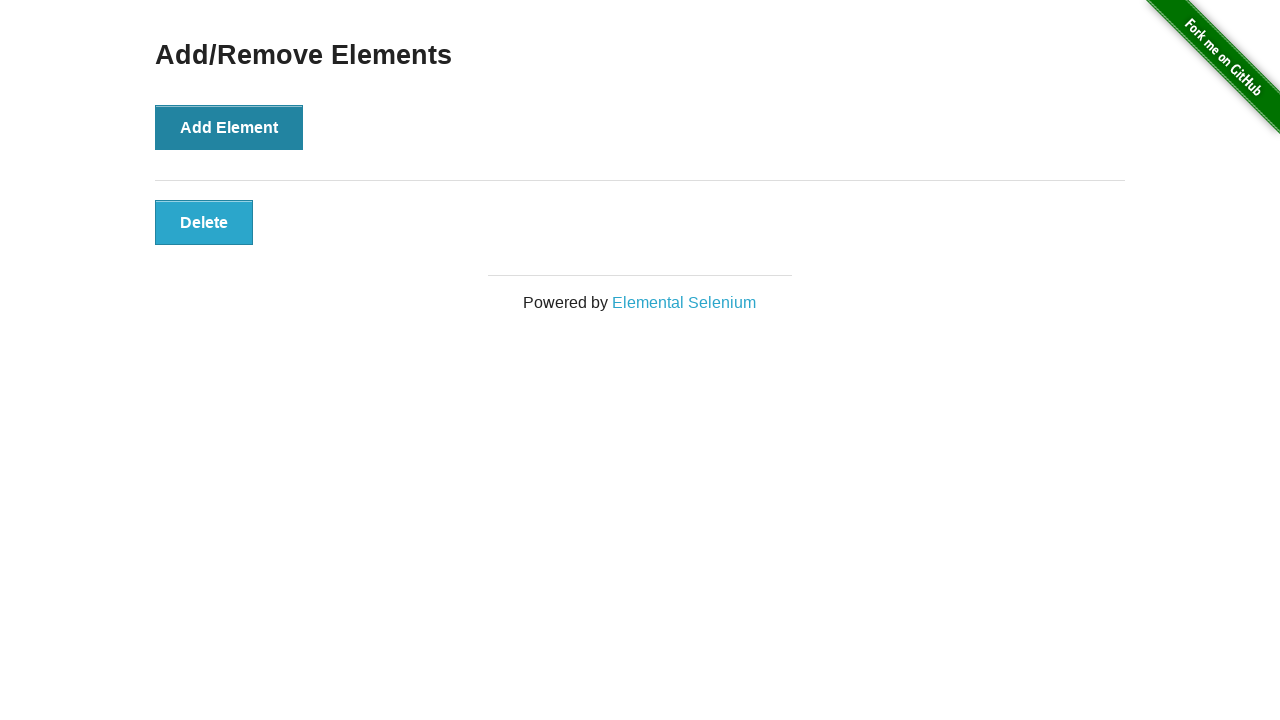